Tests accepting a confirm dialog and verifying OK was clicked

Starting URL: https://testpages.eviltester.com/styled/alerts/alert-test.html

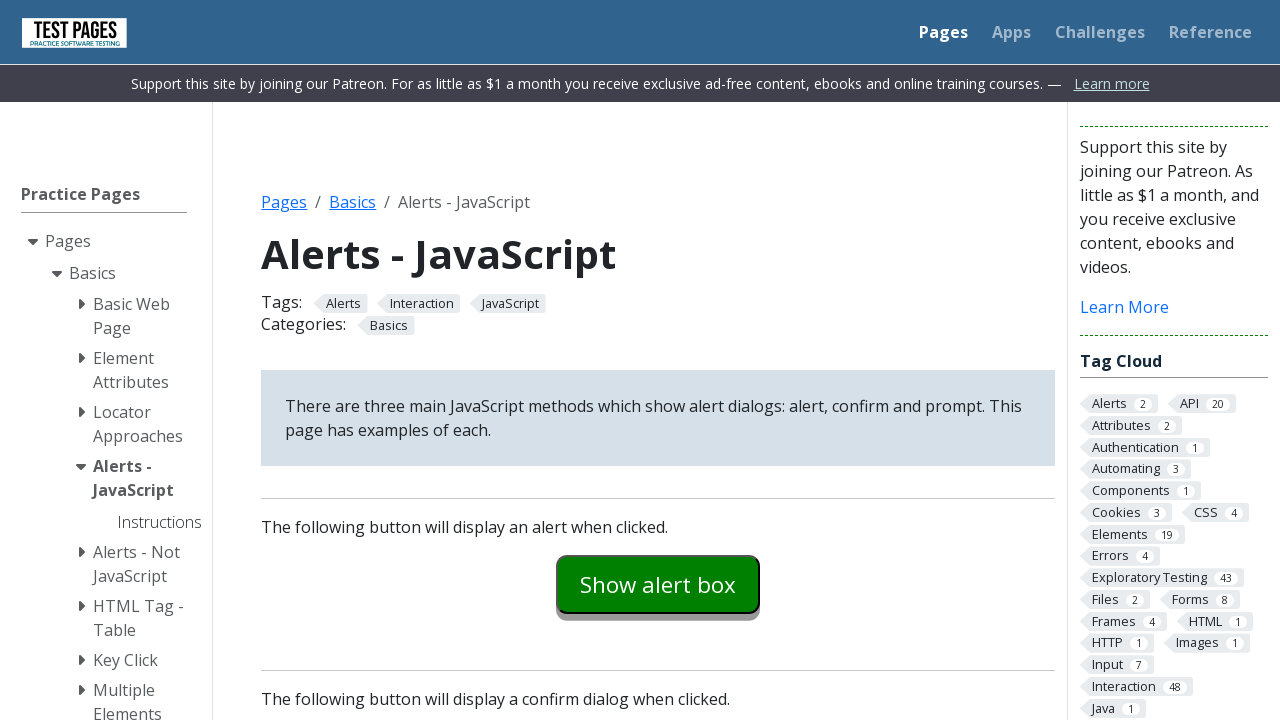

Set up dialog handler to accept confirm dialogs
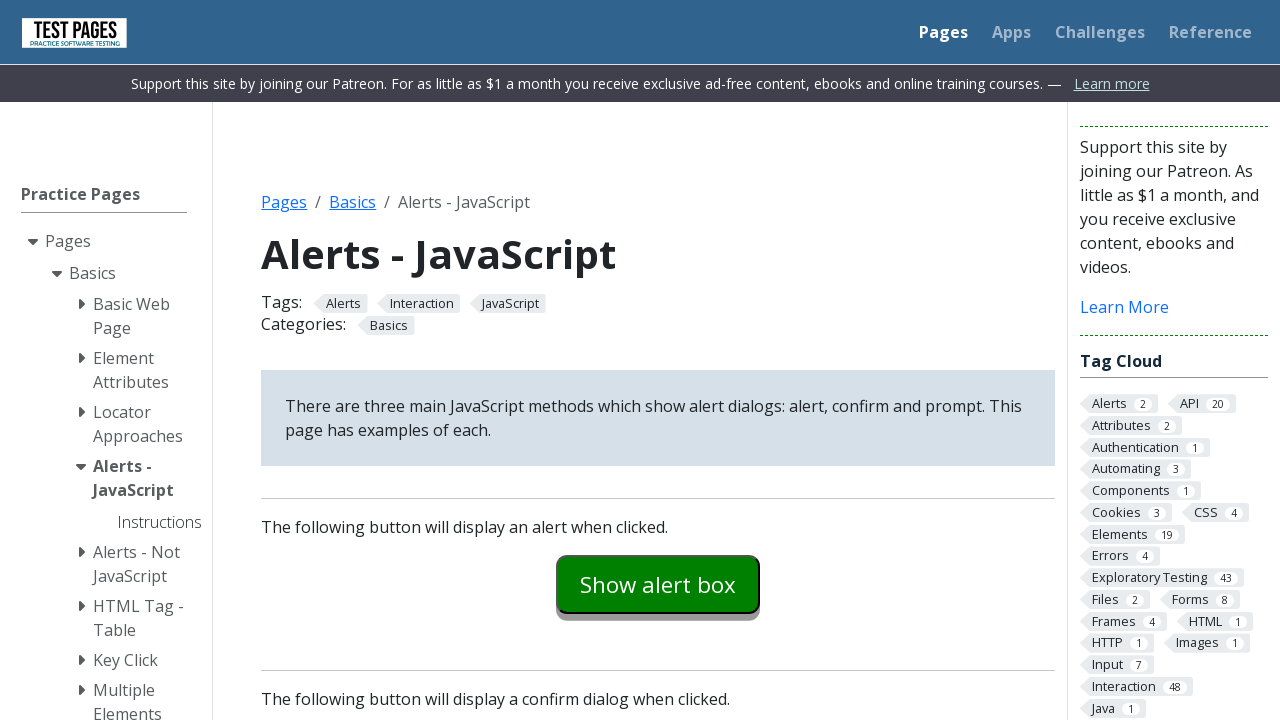

Clicked the confirm example button at (658, 360) on #confirmexample
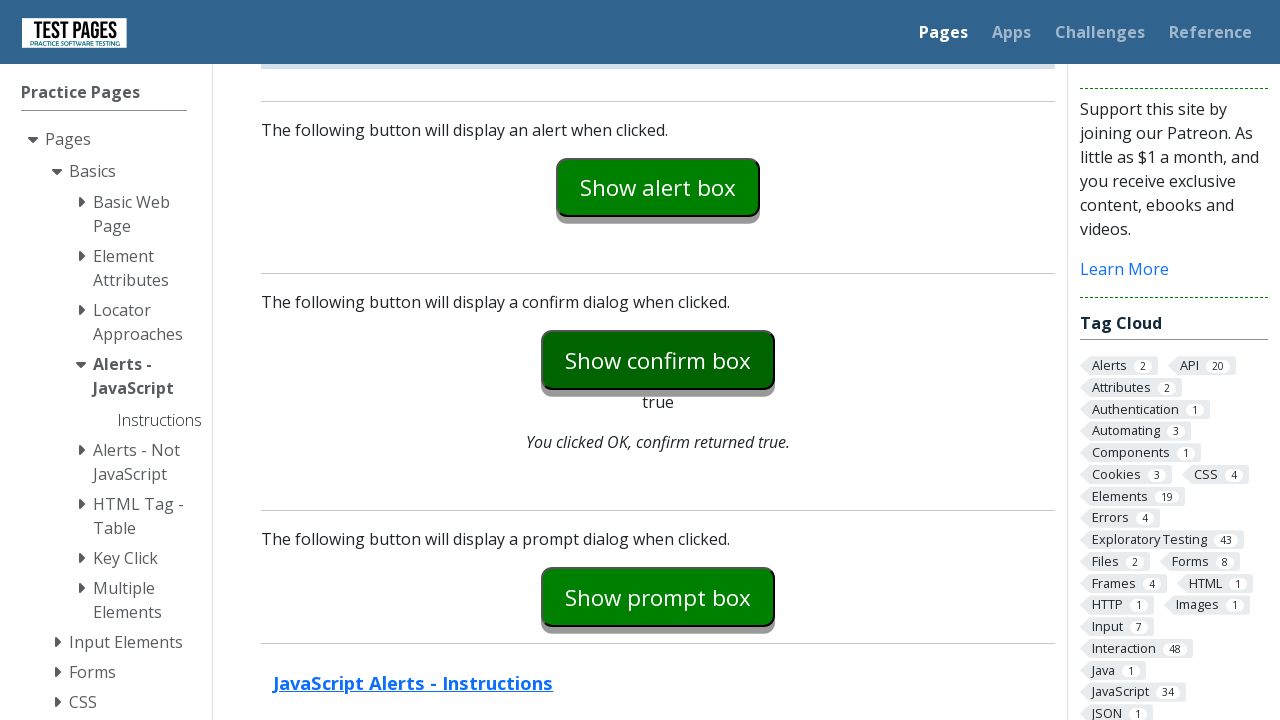

Confirm explanation text appeared, confirming OK was clicked
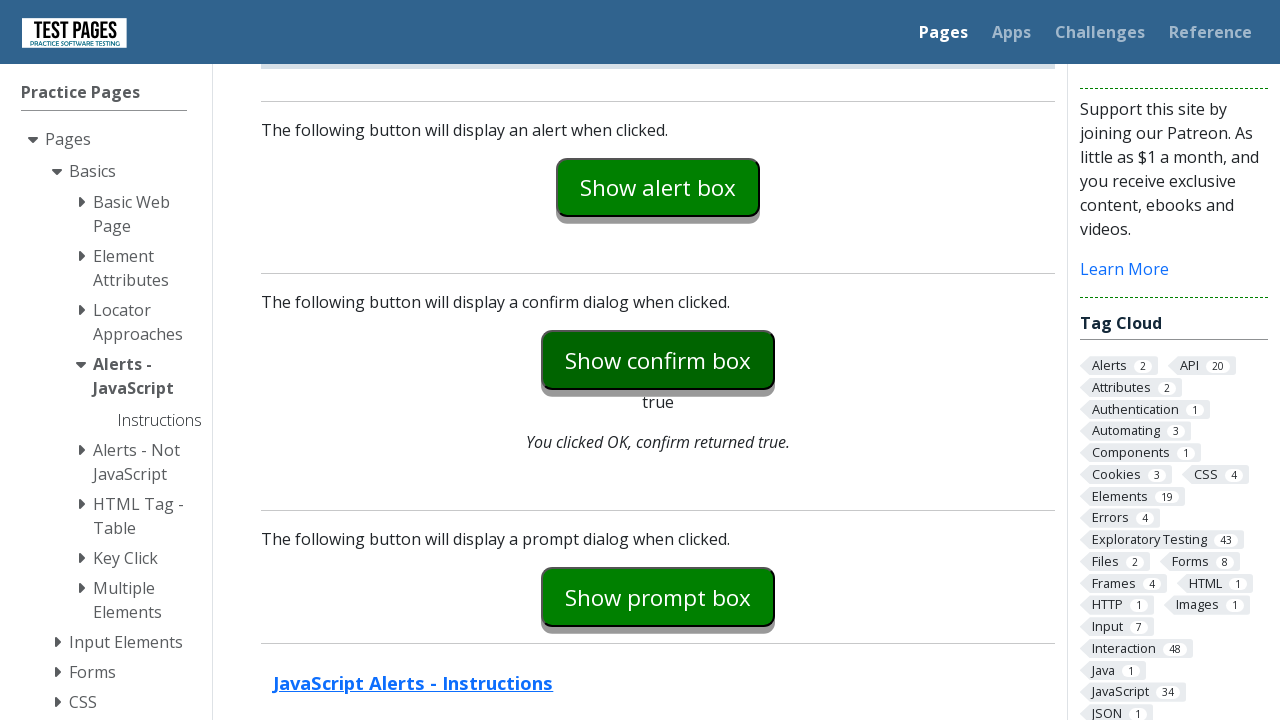

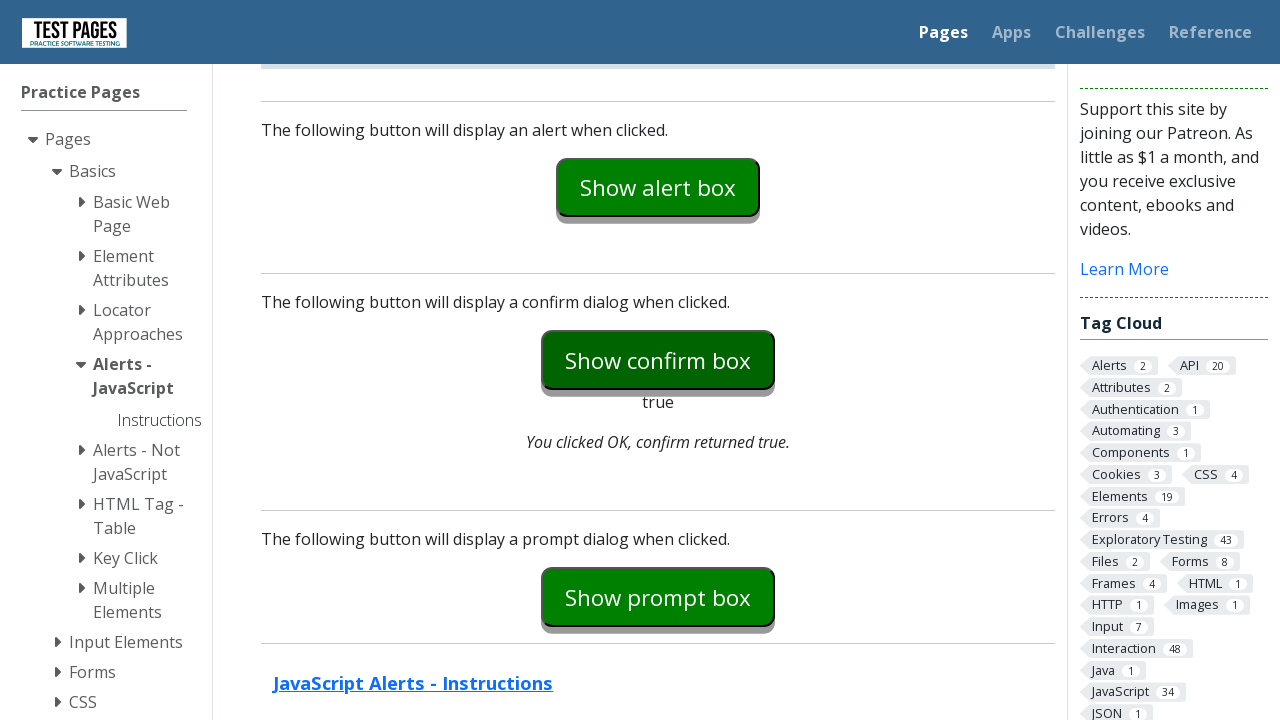